Tests clicking on the "Forgot your password?" link on the OrangeHRM demo login page to navigate to the password reset page.

Starting URL: https://opensource-demo.orangehrmlive.com/

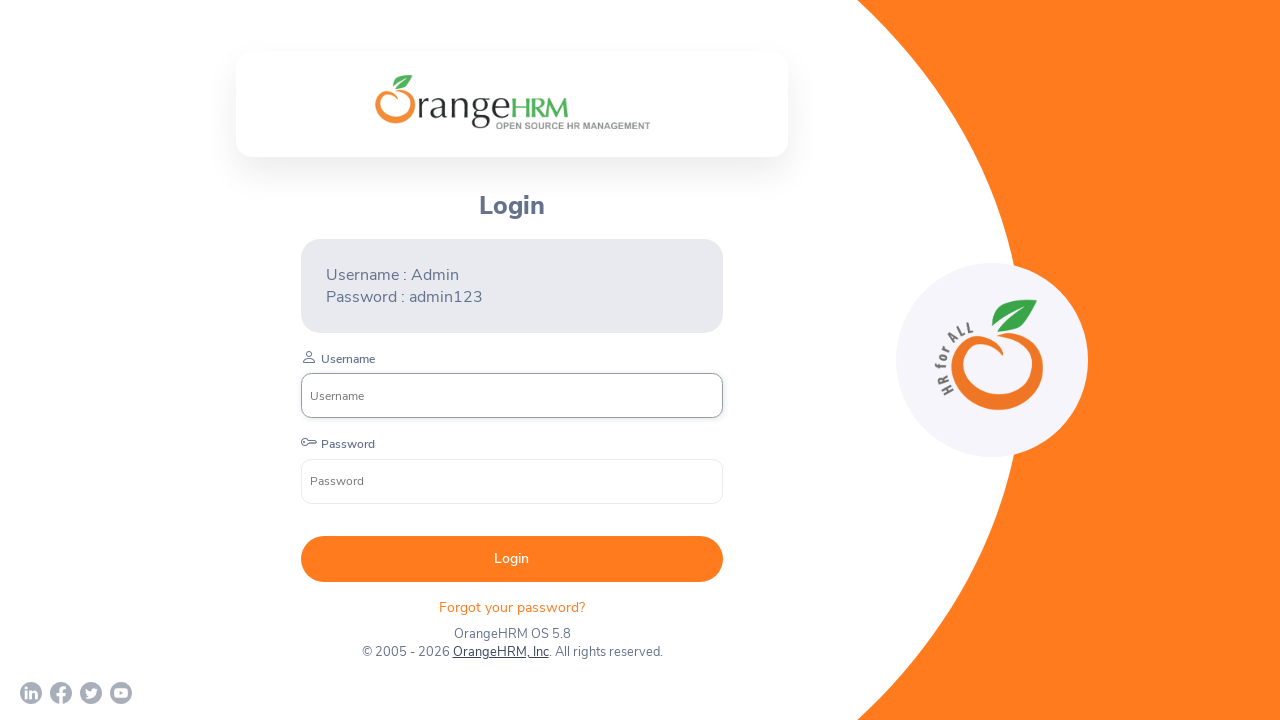

Navigated to OrangeHRM demo login page
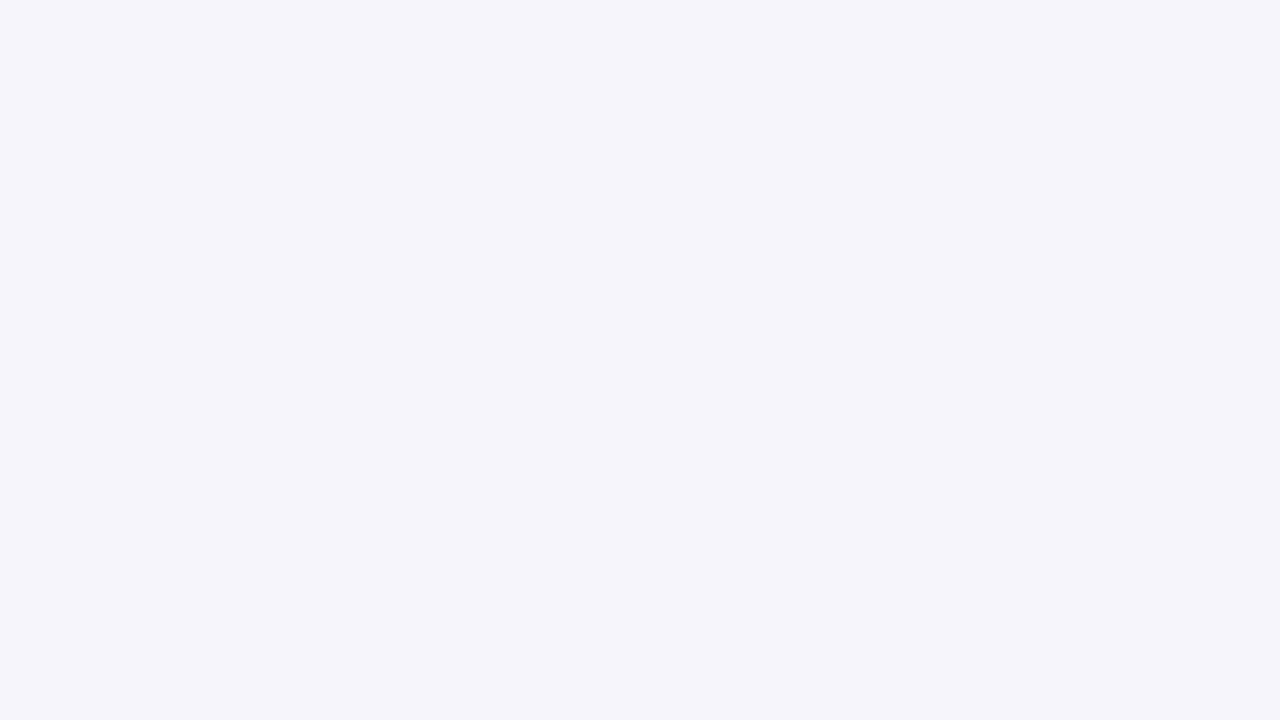

Clicked on 'Forgot your password?' link to navigate to password reset page at (512, 586) on text=Forgot your password?
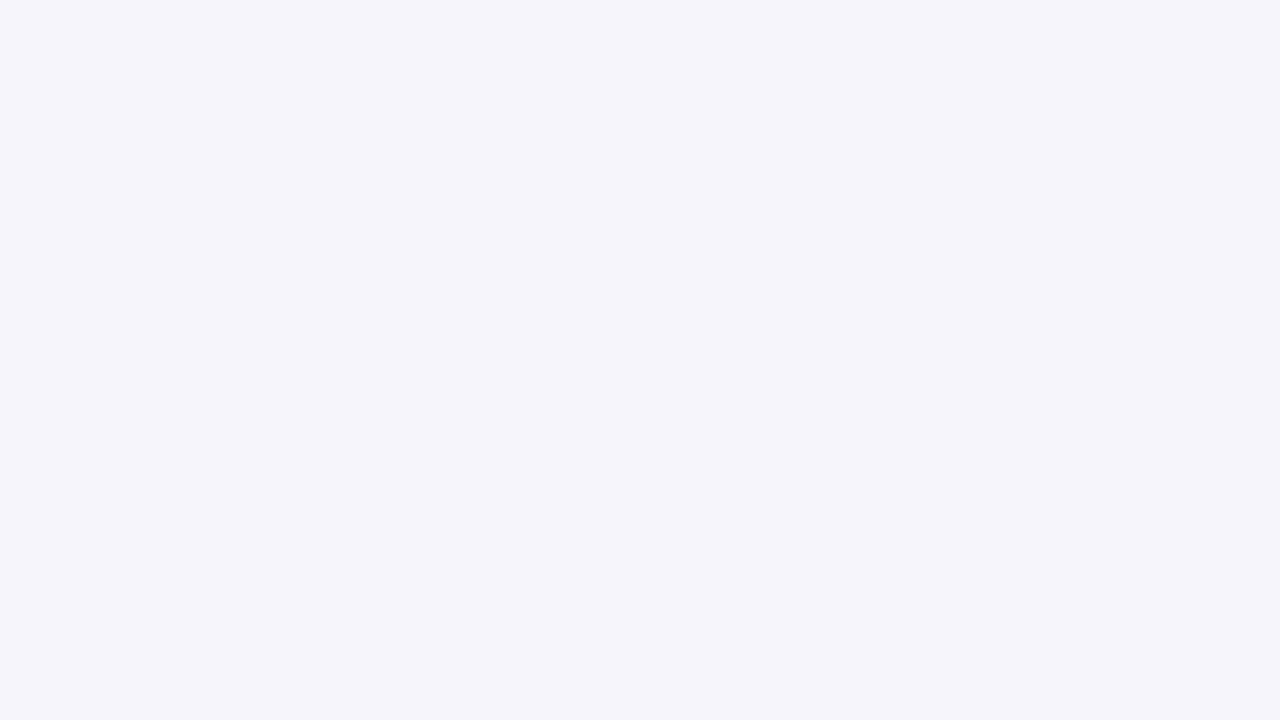

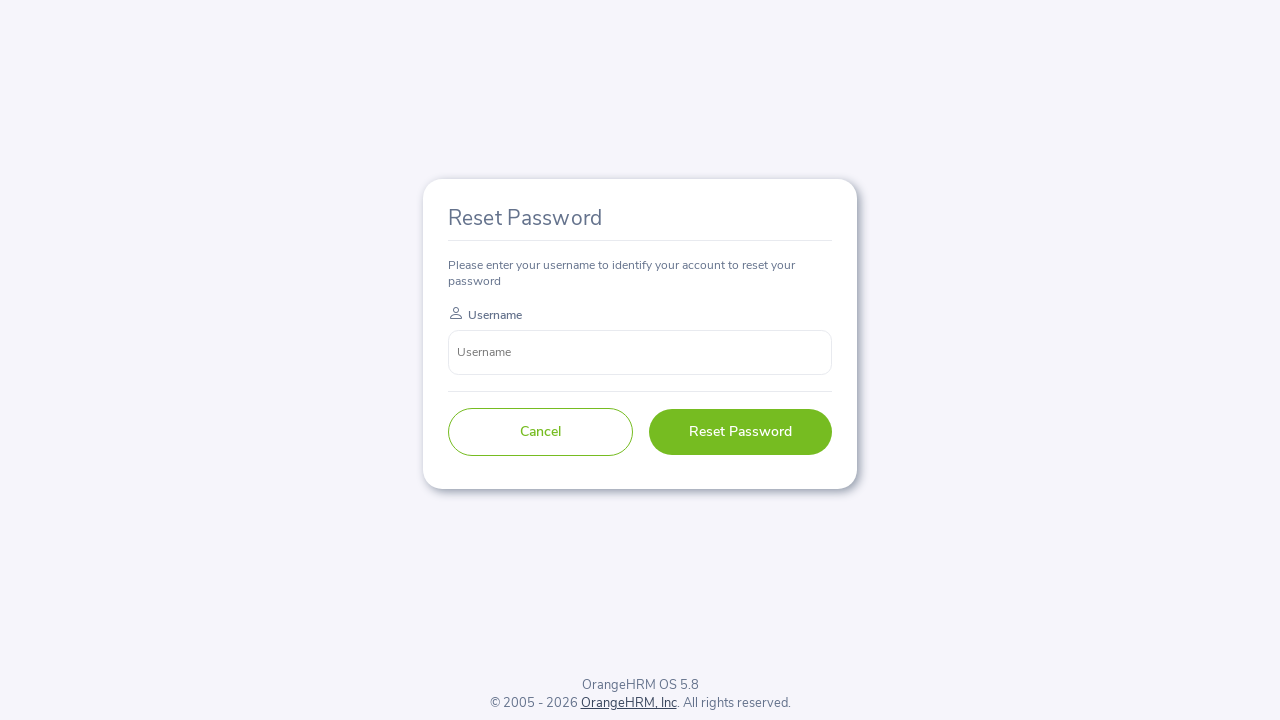